Navigates to Kayak homepage and verifies the page loads

Starting URL: https://www.kayak.com/

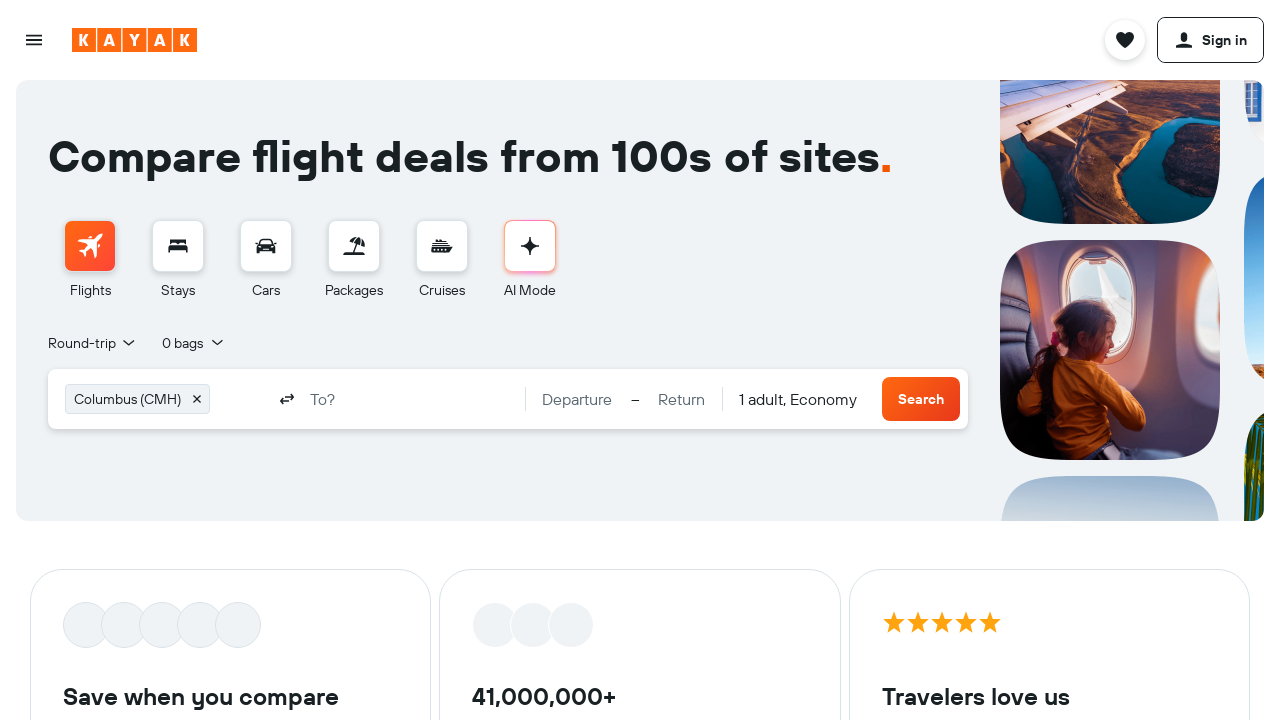

Navigated to Kayak homepage
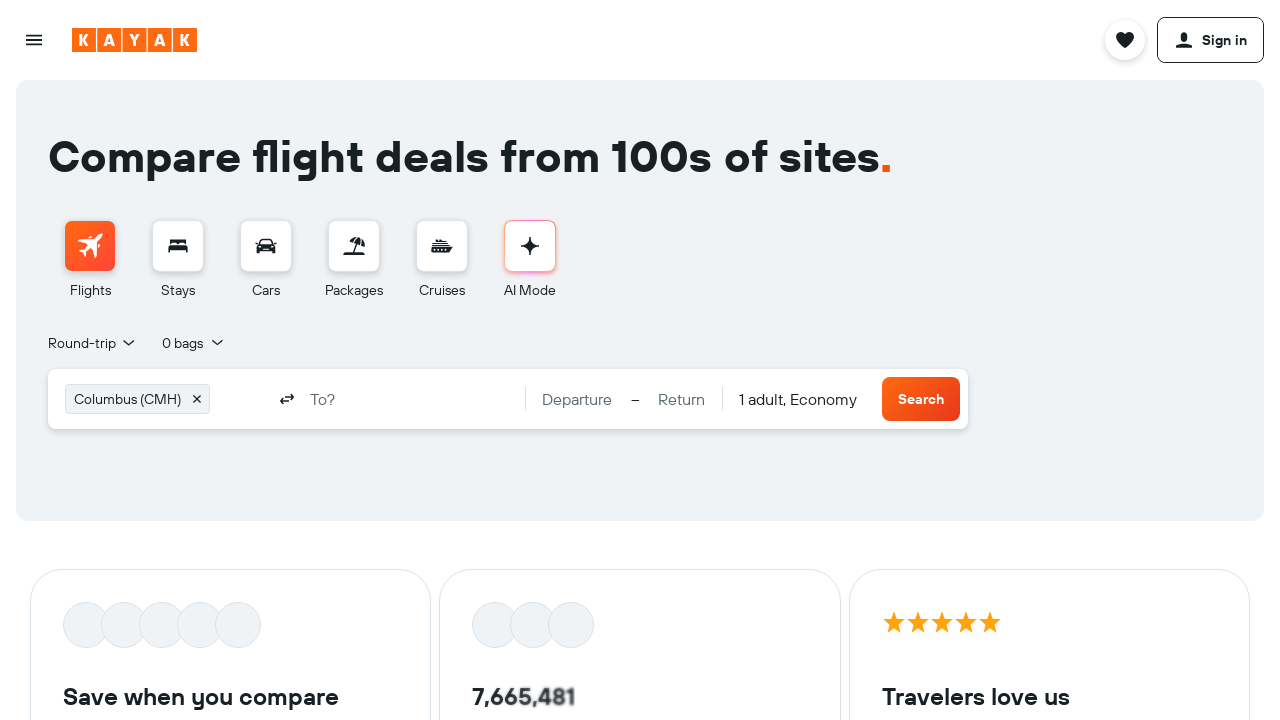

Waited for page to fully load
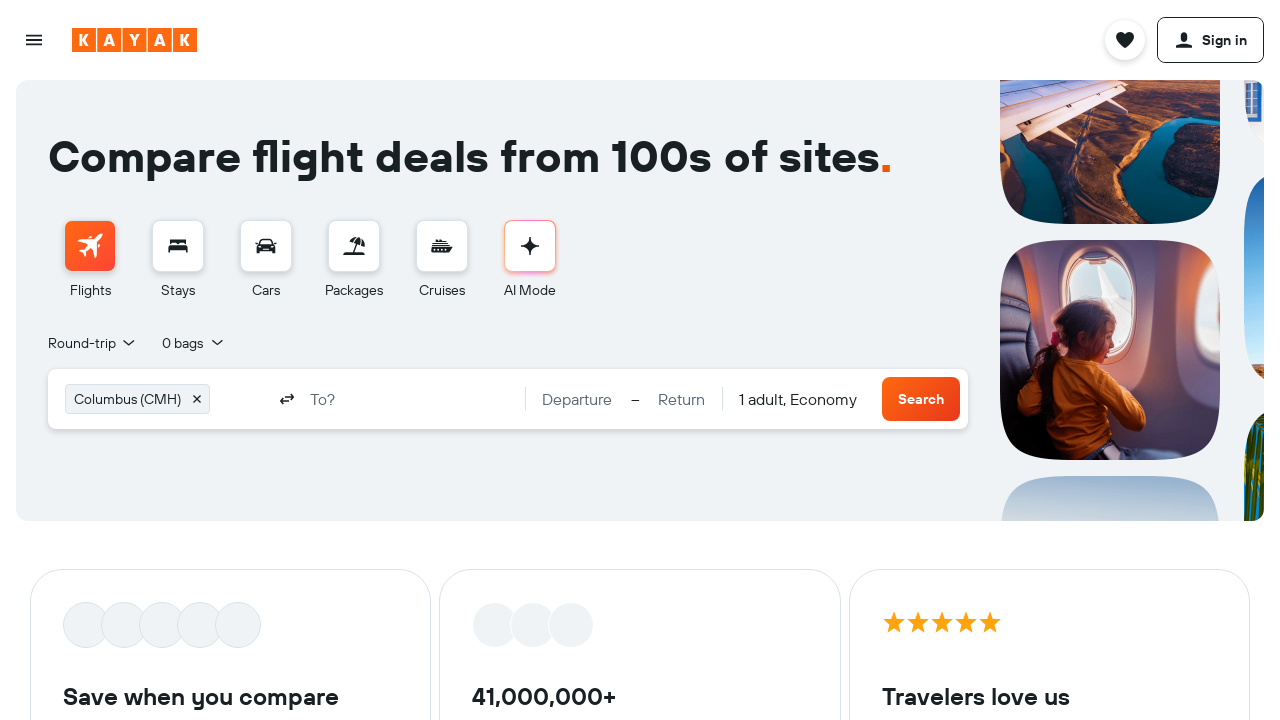

Captured page title: Search Flights, Hotels & Rental Cars | KAYAK
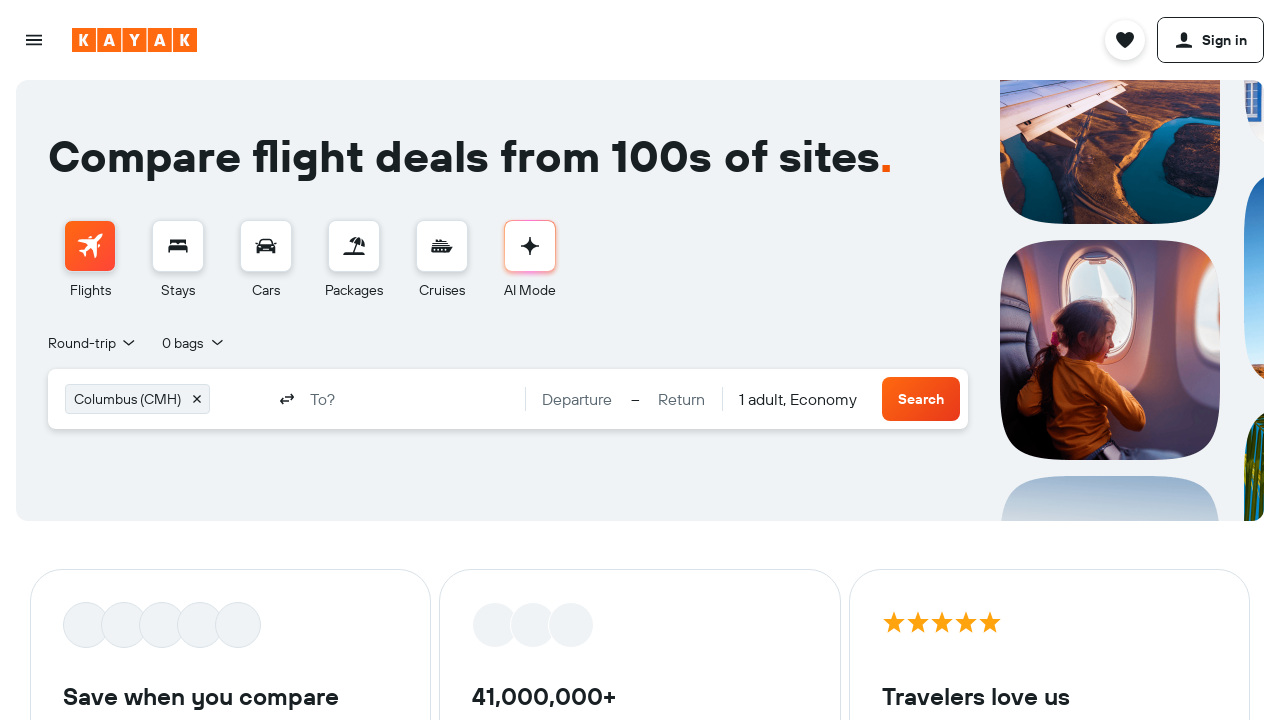

Verified page title is not empty
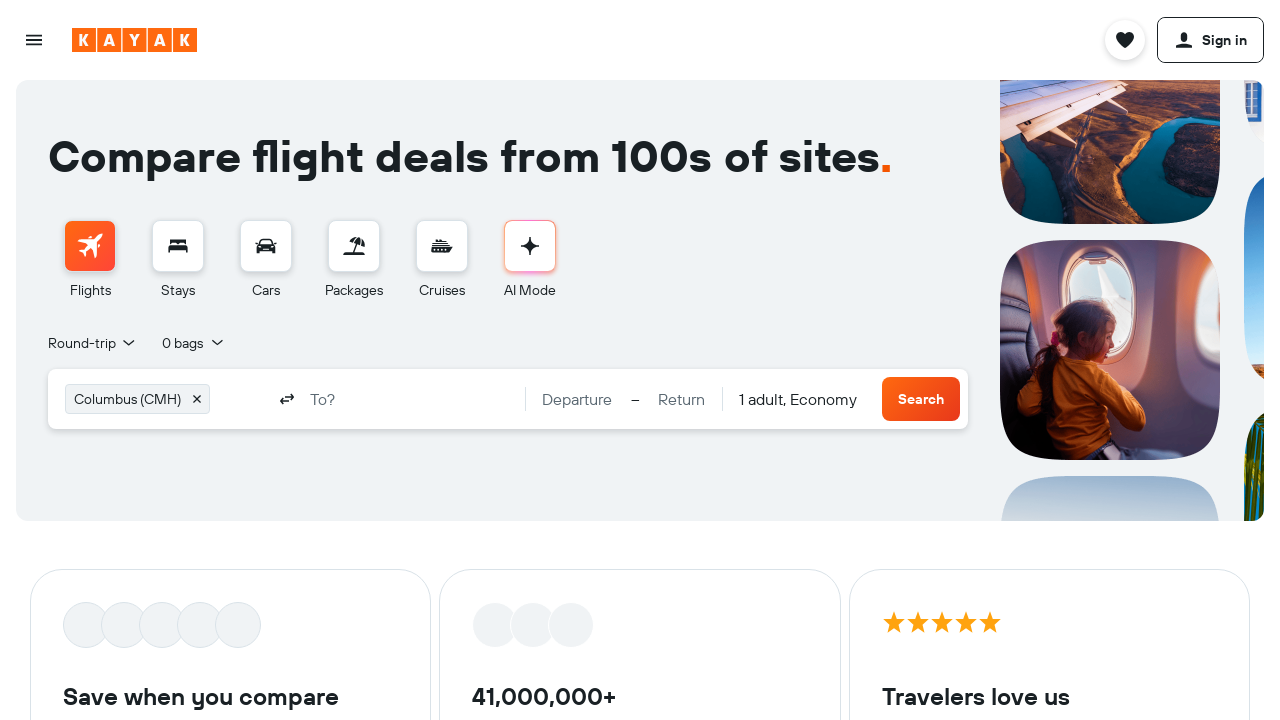

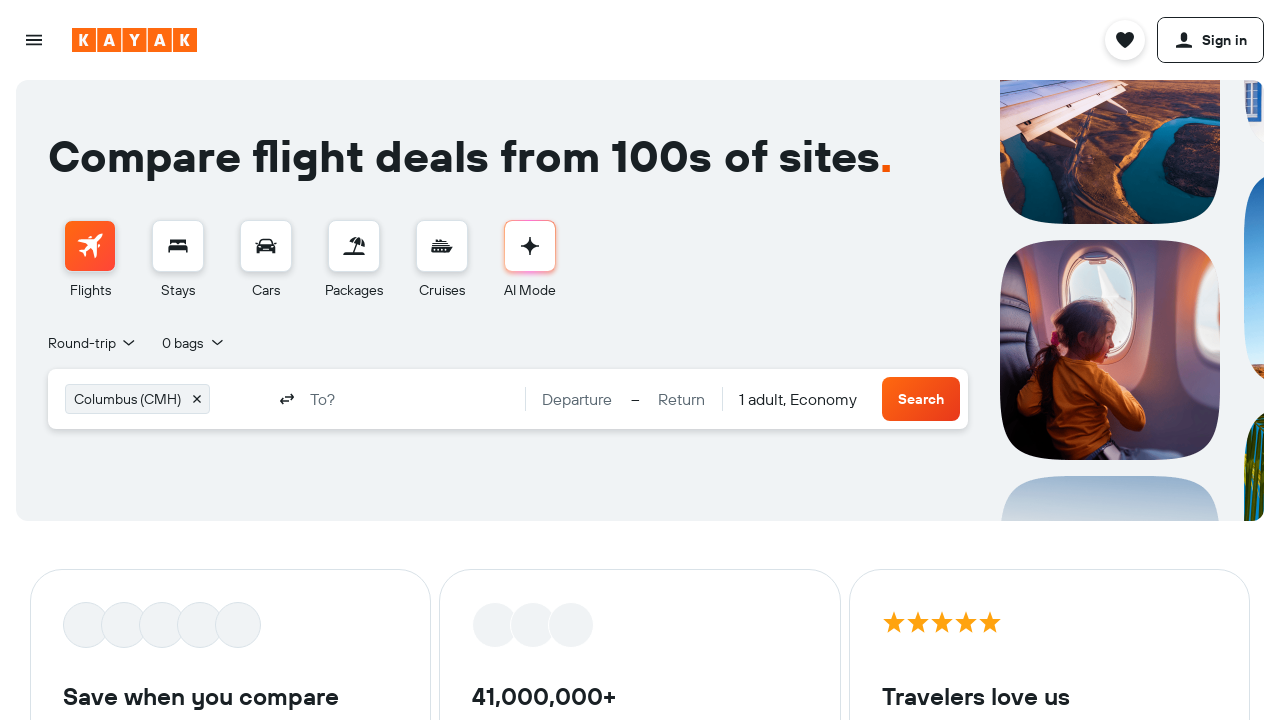